Tests that the Todo List app clears the text input field after adding an item by entering text, pressing Enter, and verifying the input field becomes empty

Starting URL: https://todo-app.serenity-js.org/

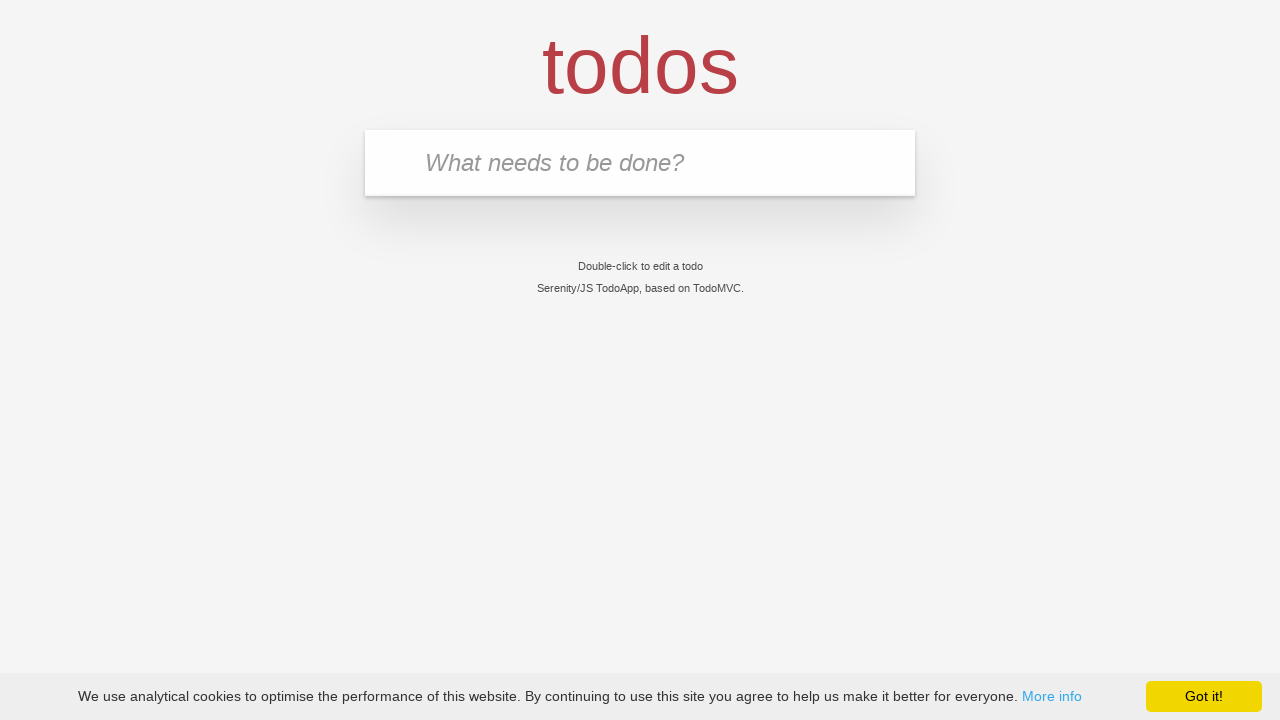

Filled 'What needs to be done?' input with 'buy some cheese' on input.new-todo
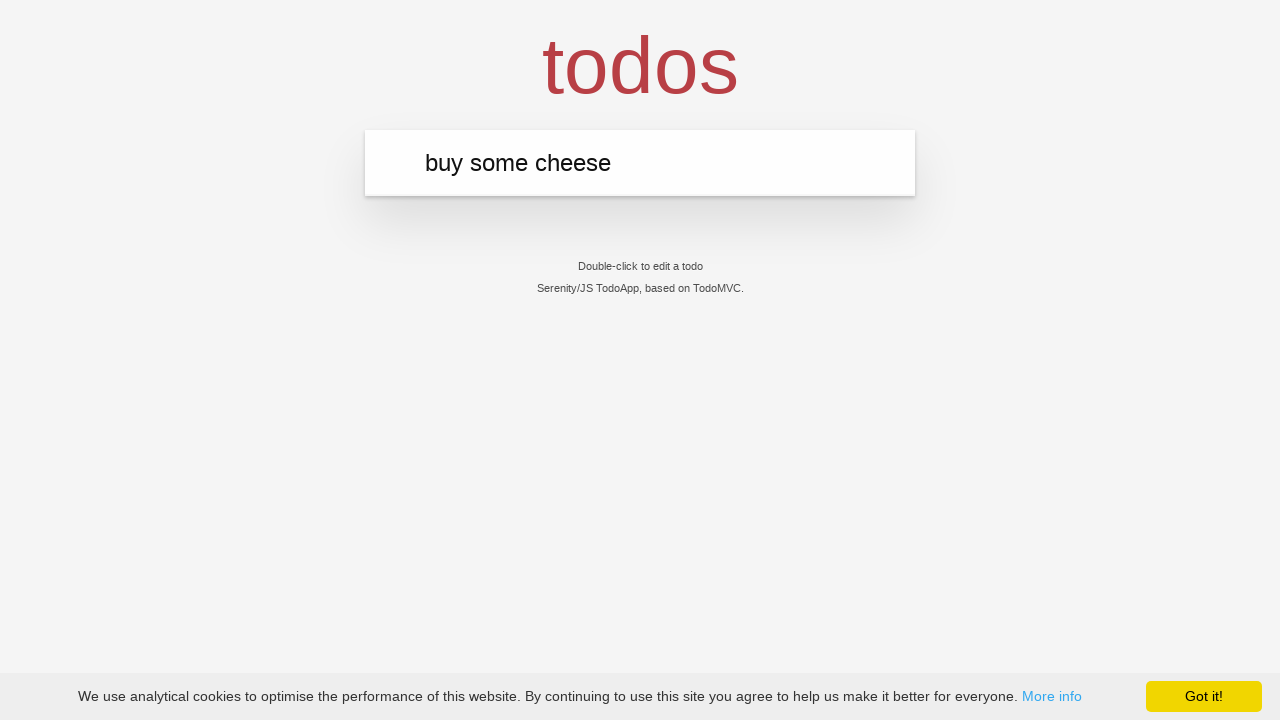

Pressed Enter to add the todo item on input.new-todo
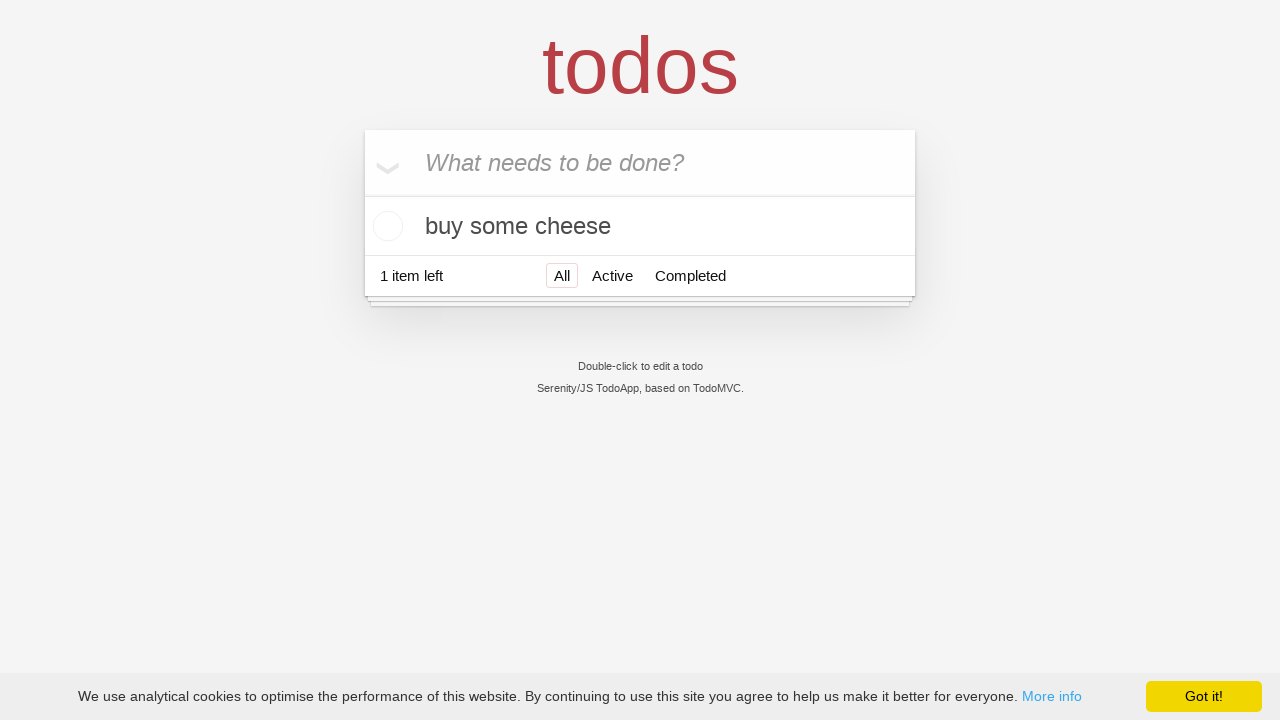

Todo item 'buy some cheese' appeared in the list
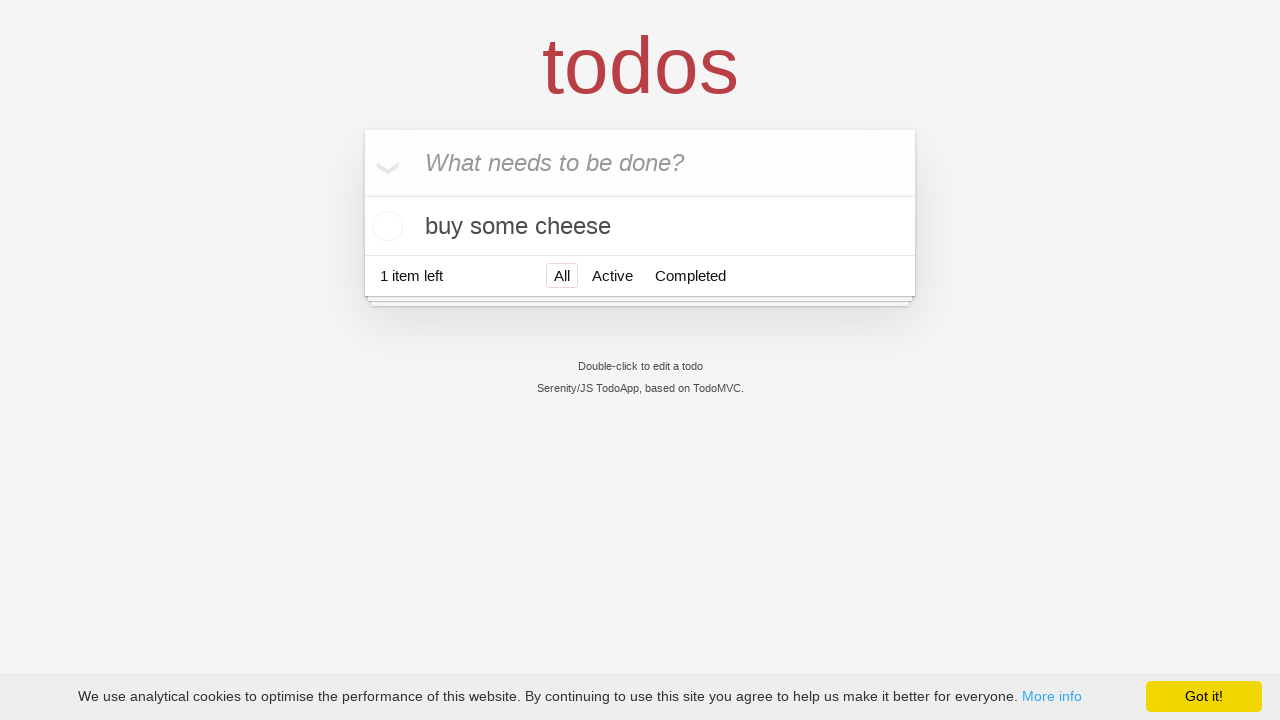

Retrieved input field value to verify it was cleared
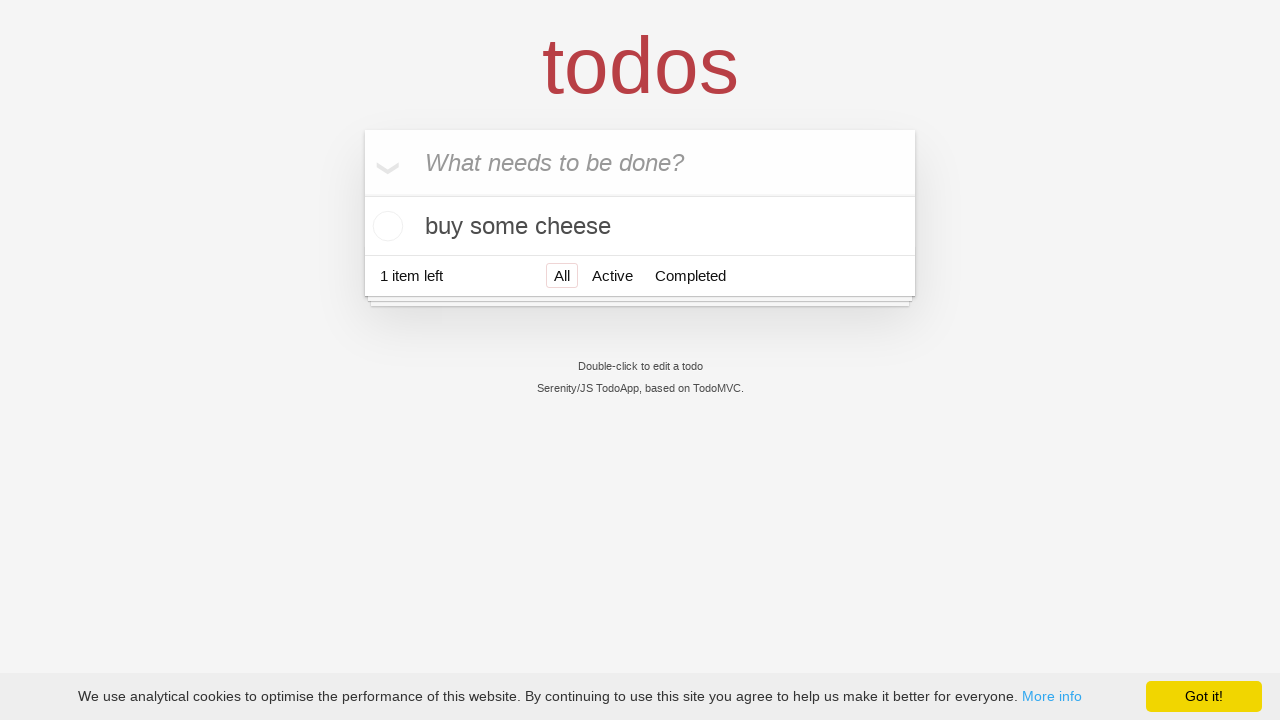

Verified that the input field is empty after adding the item
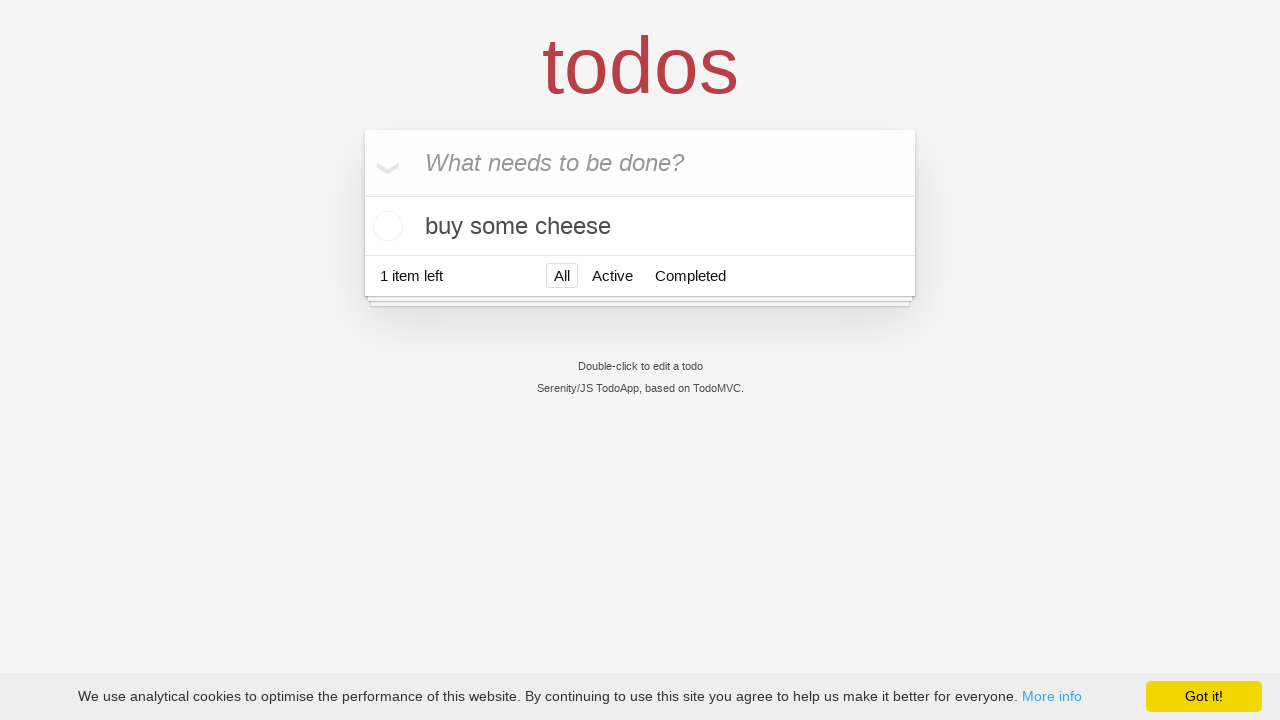

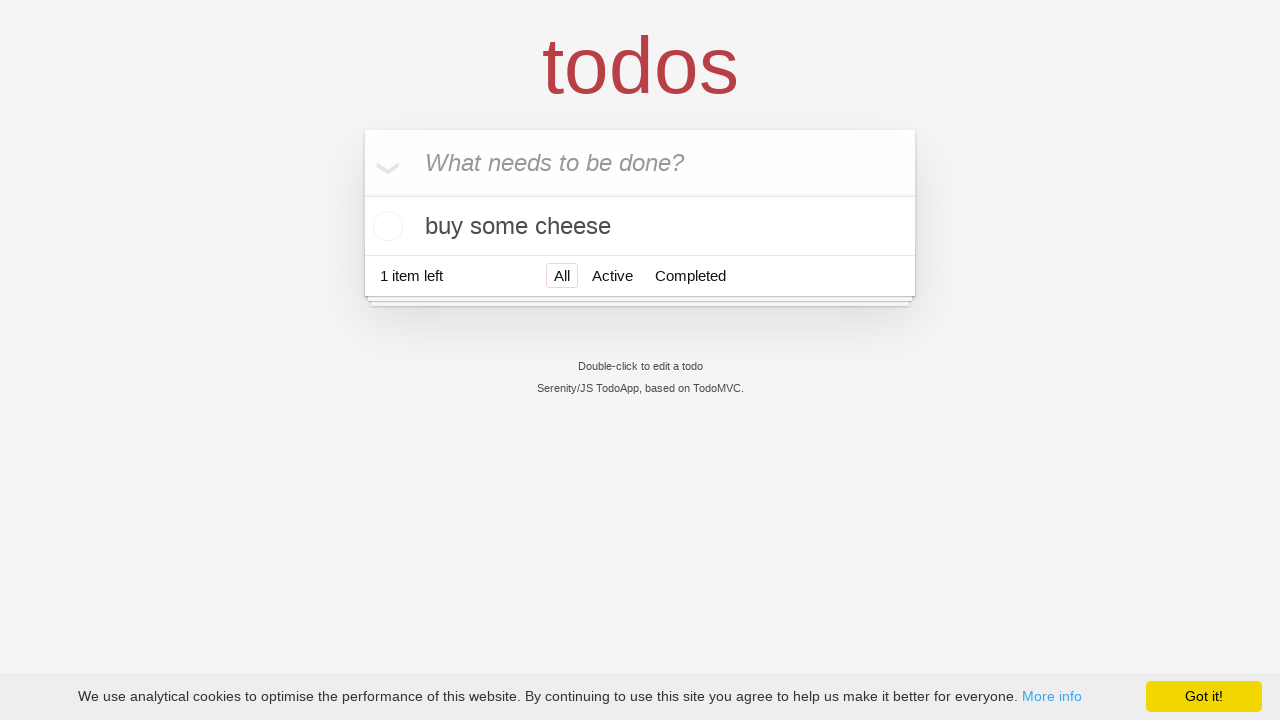